Navigates to a QA practice site and clicks on the pagination link to test navigation functionality

Starting URL: https://qa-automation-practice.netlify.app/

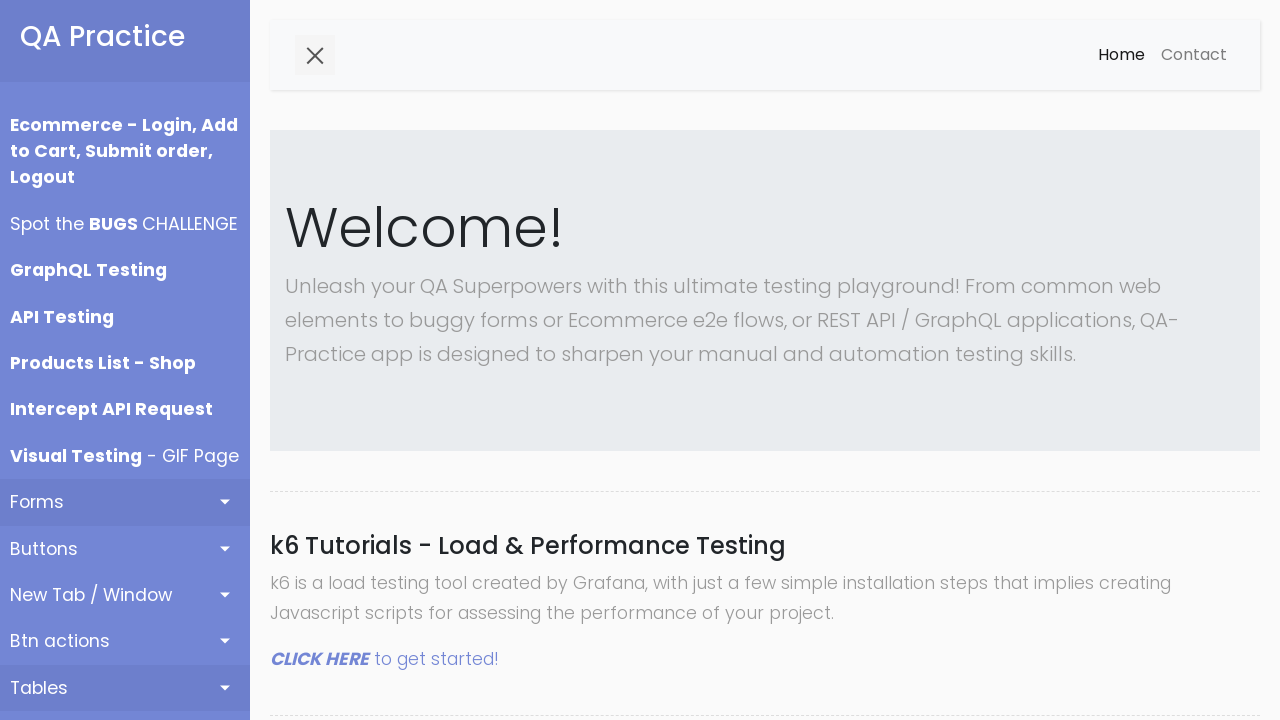

Clicked on the pagination link at (125, 361) on xpath=//a[contains(@href,"pagination")]
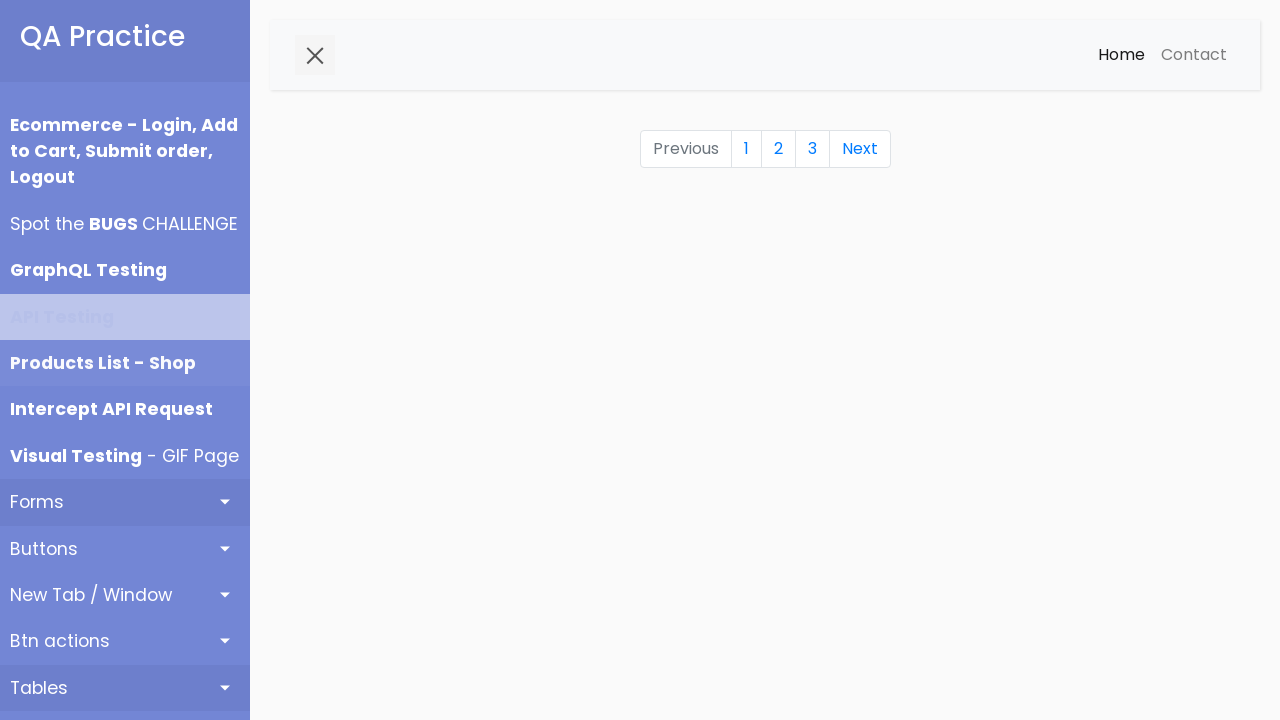

Waited for the pagination page to load
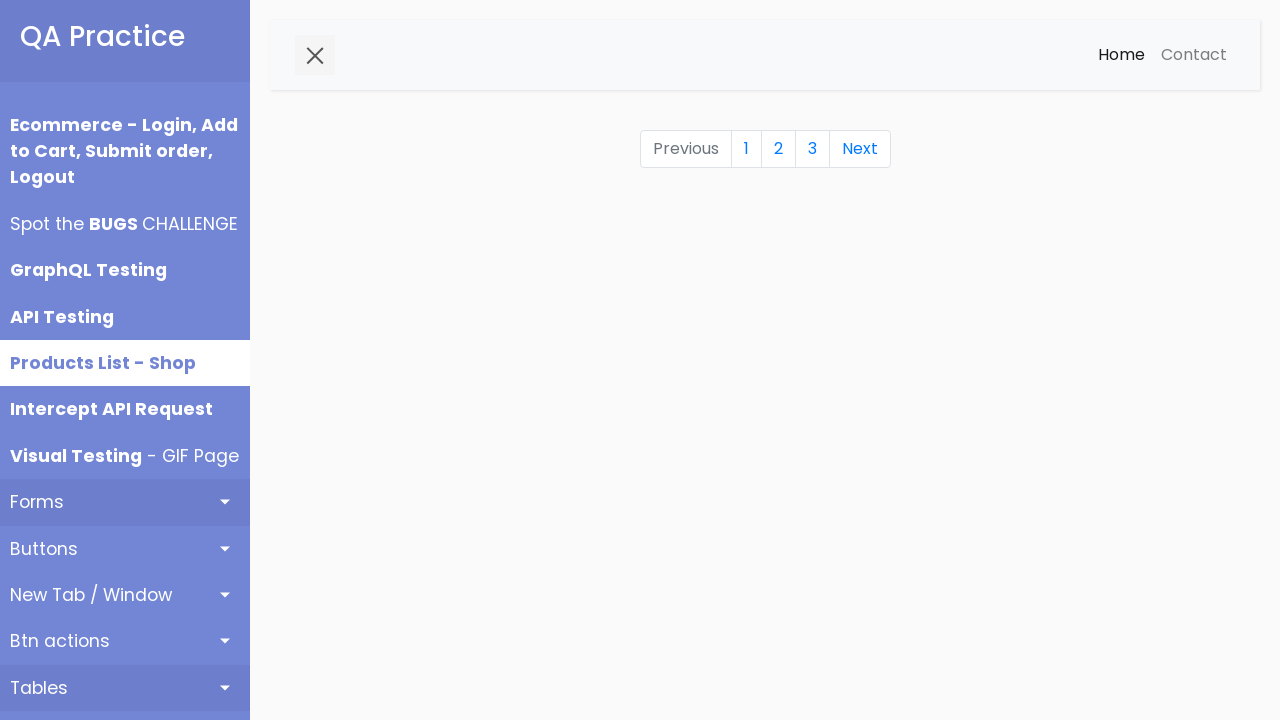

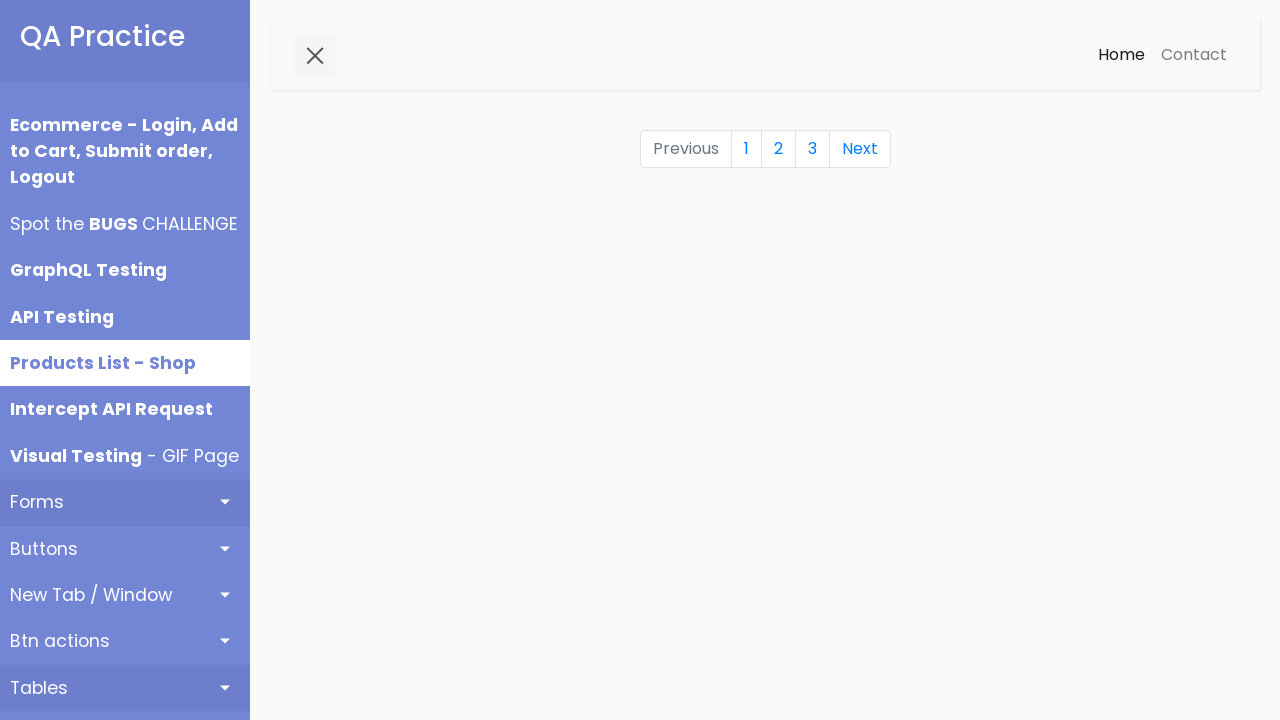